Tests JavaScript prompt alert handling by clicking a button to trigger a prompt, entering text into the prompt, and accepting it.

Starting URL: https://v1.training-support.net/selenium/javascript-alerts

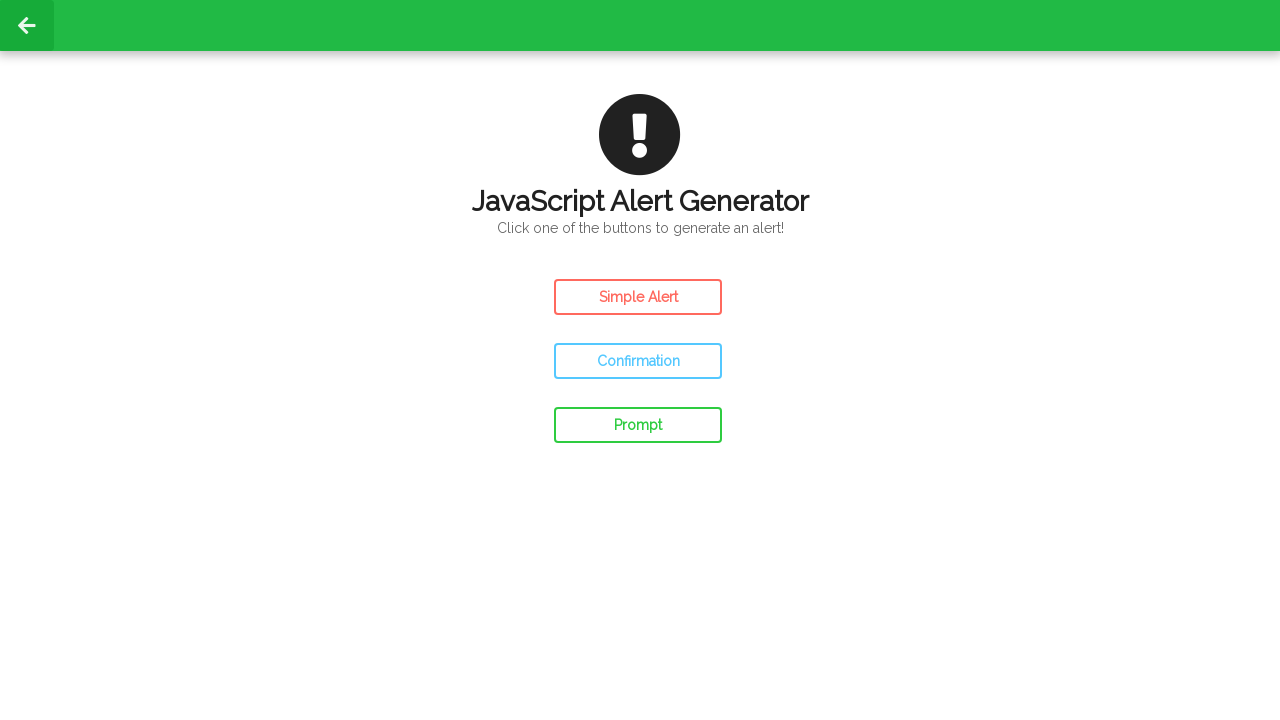

Set up dialog handler to accept prompt with 'Awesome!' text
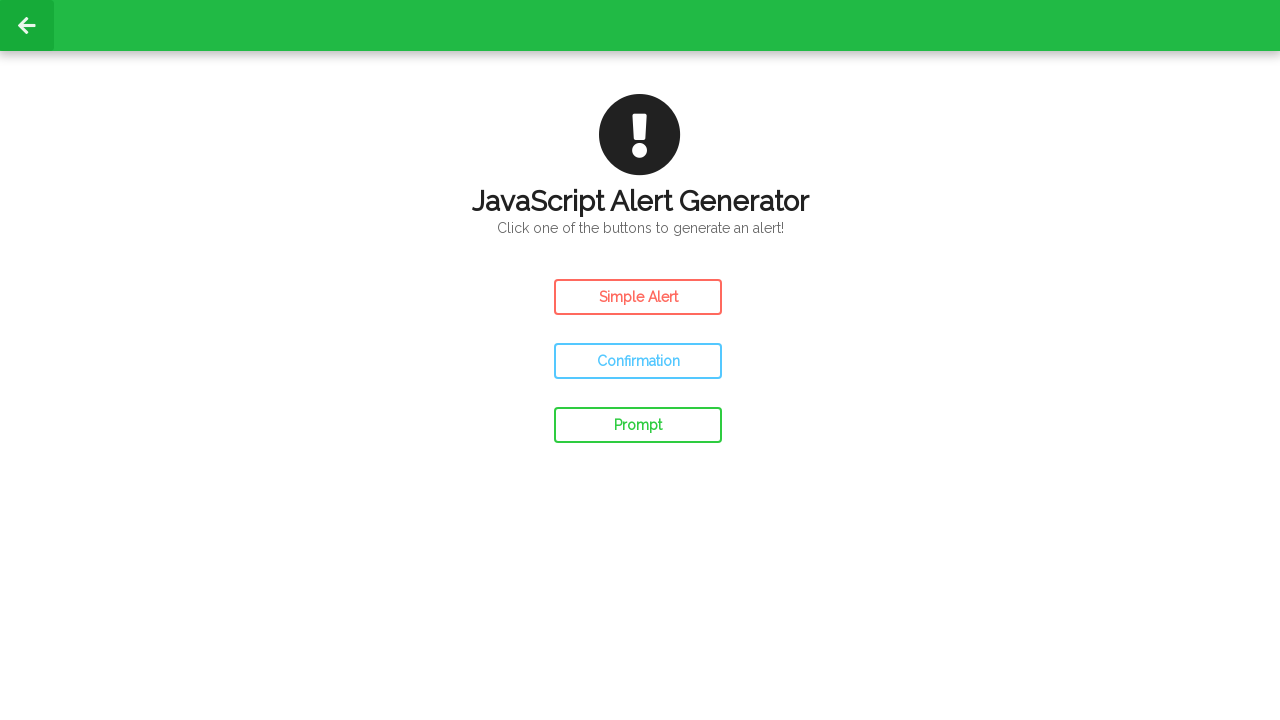

Clicked prompt button to trigger JavaScript alert at (638, 425) on #prompt
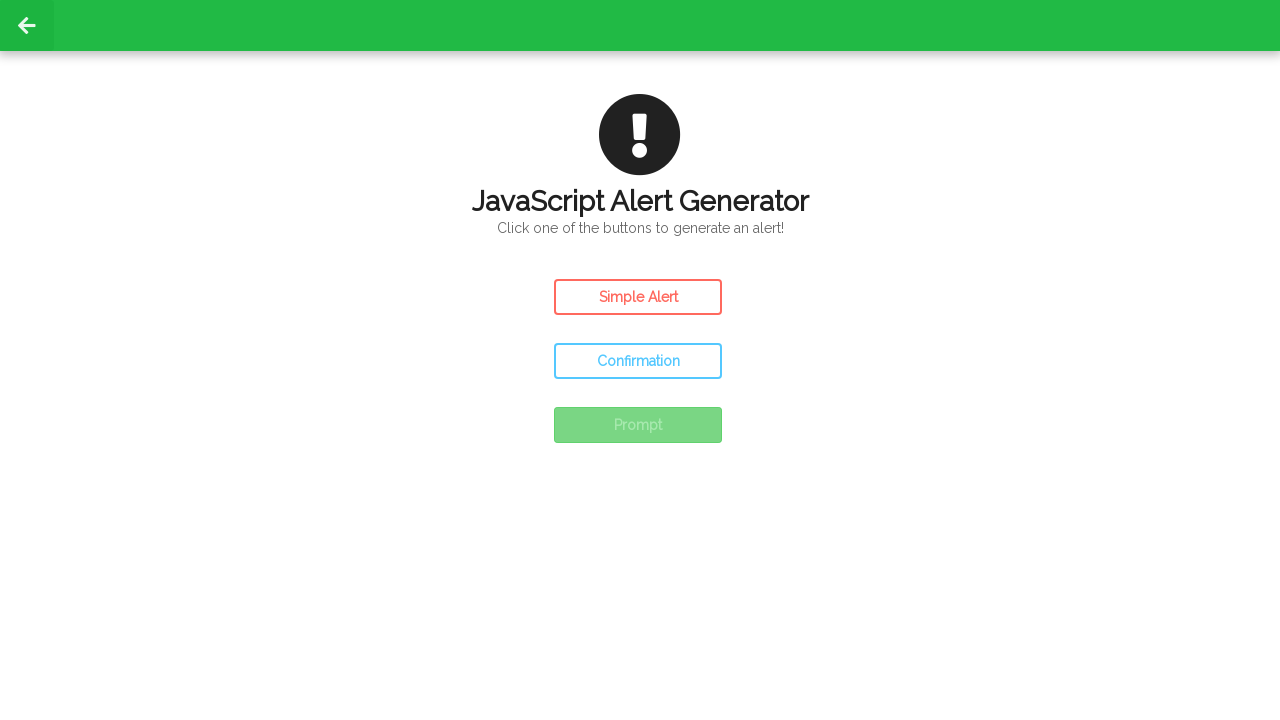

Waited for prompt dialog to be processed
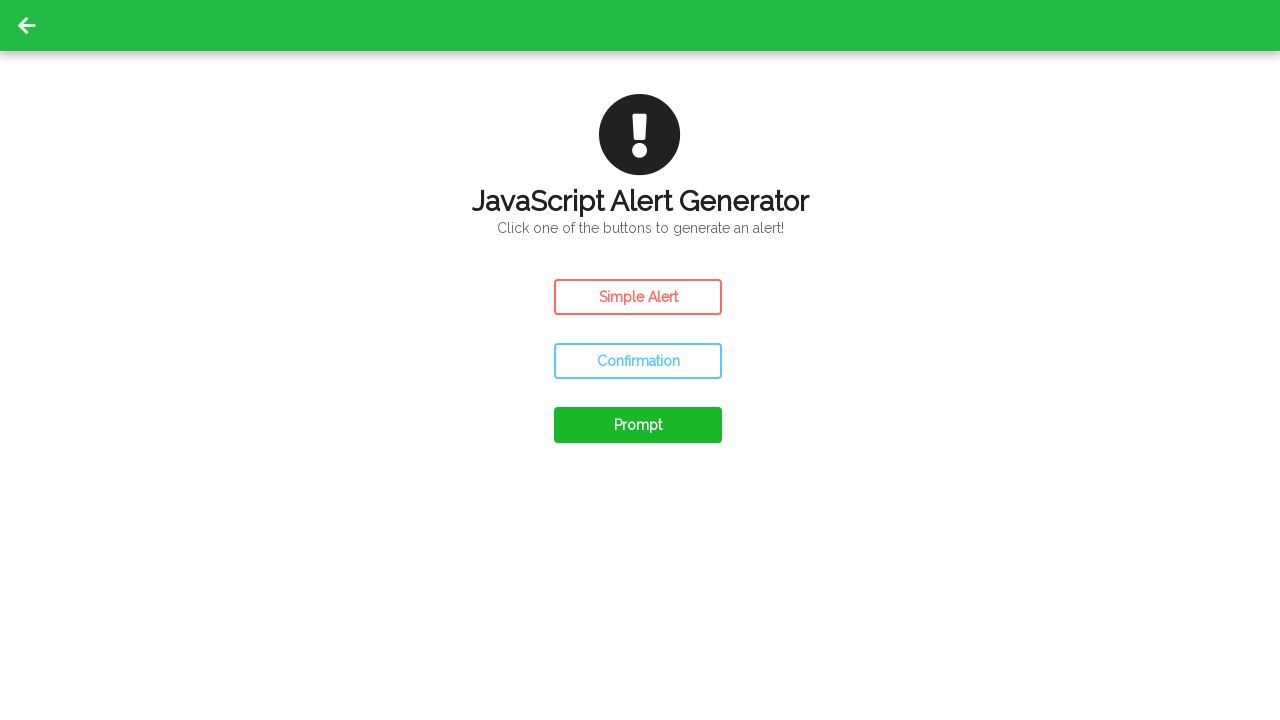

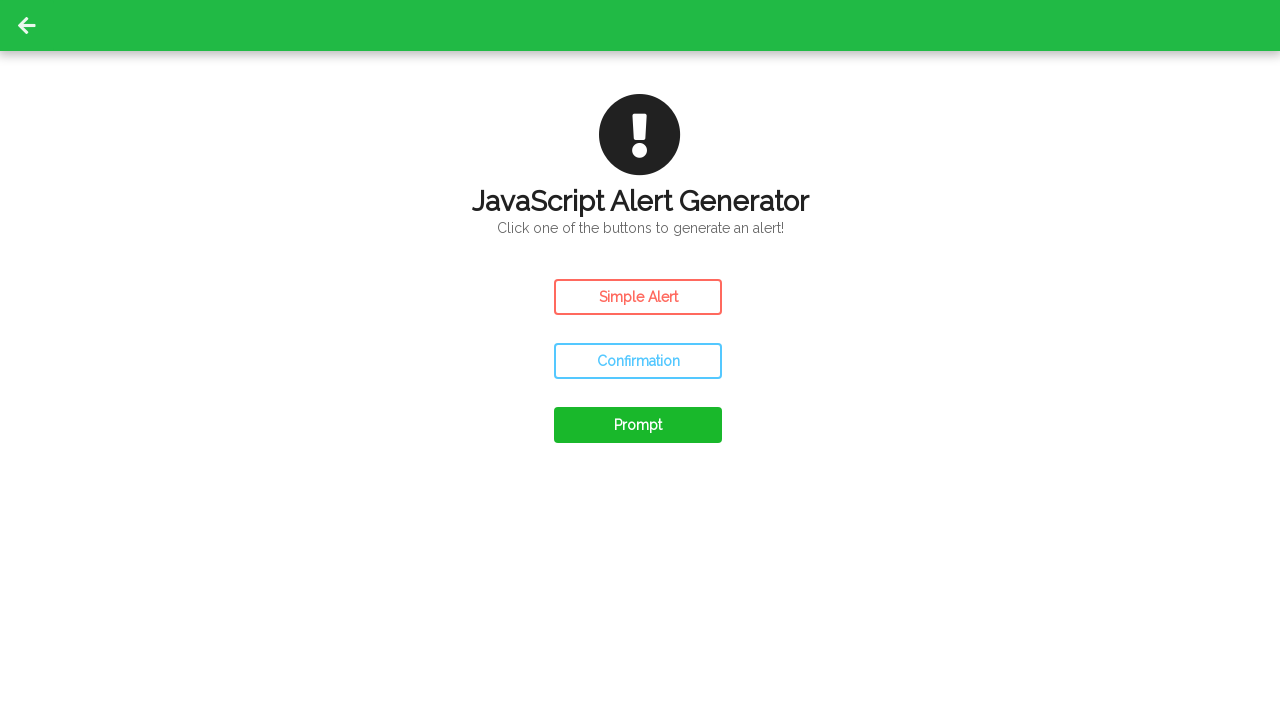